Finds all elements by class name, counts them, iterates through all to print text, and retrieves the third element's text

Starting URL: https://kristinek.github.io/site/examples/locators

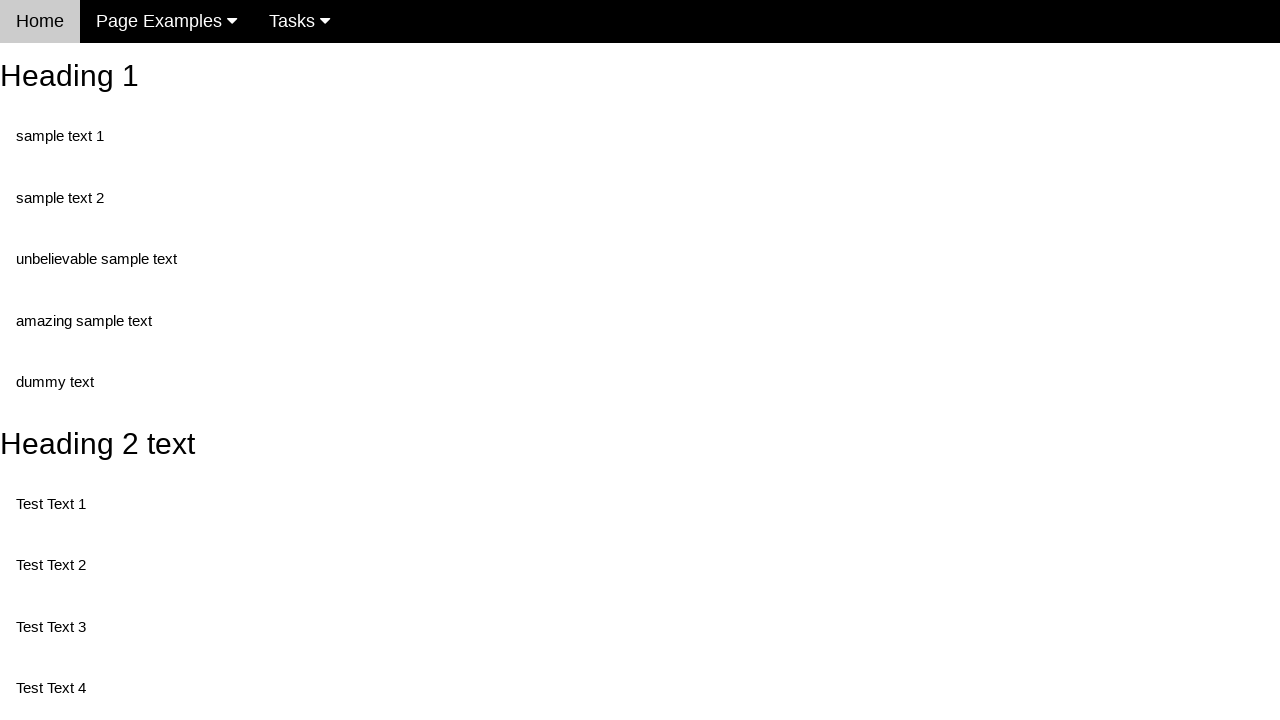

Navigated to locators example page
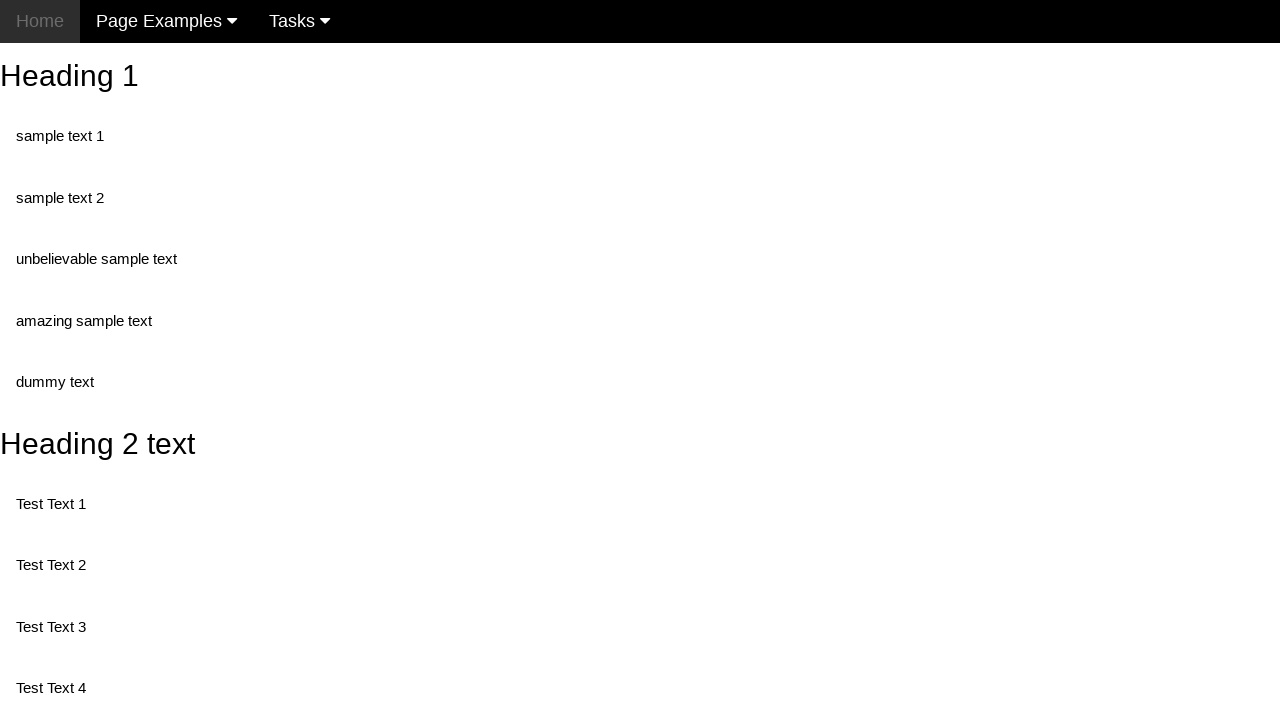

Located all elements with class 'test'
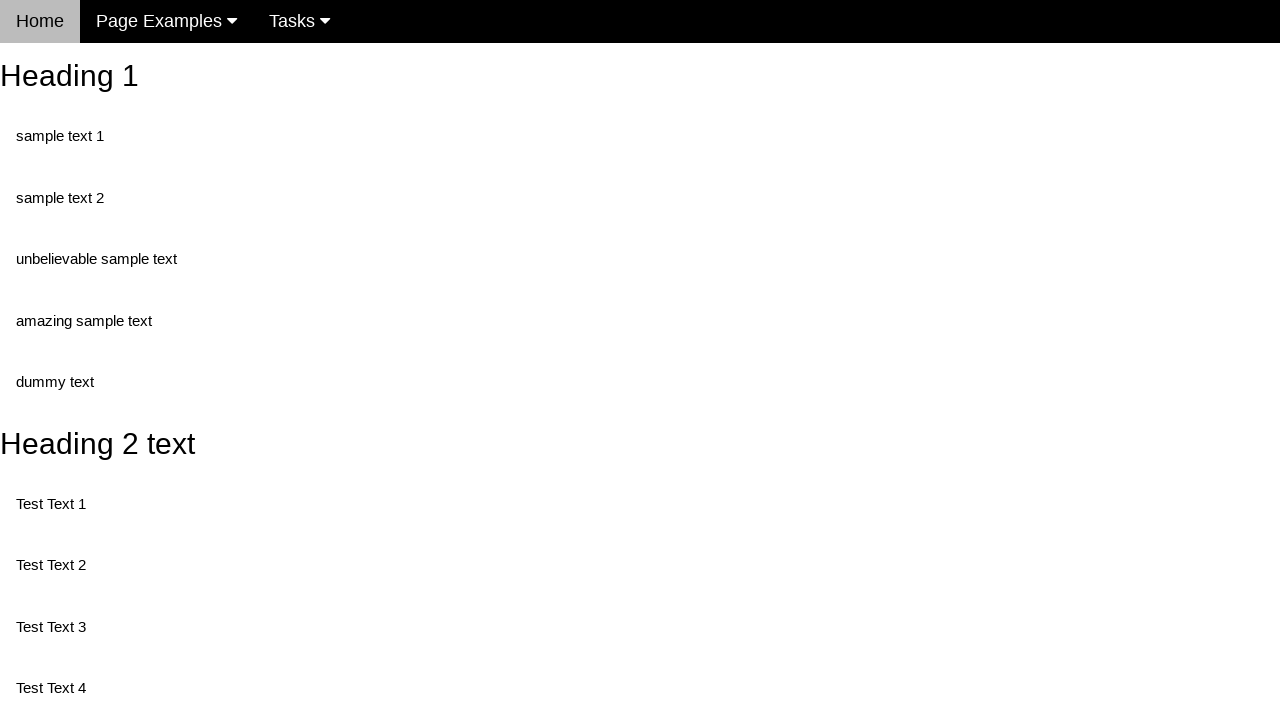

Counted 5 elements with class 'test'
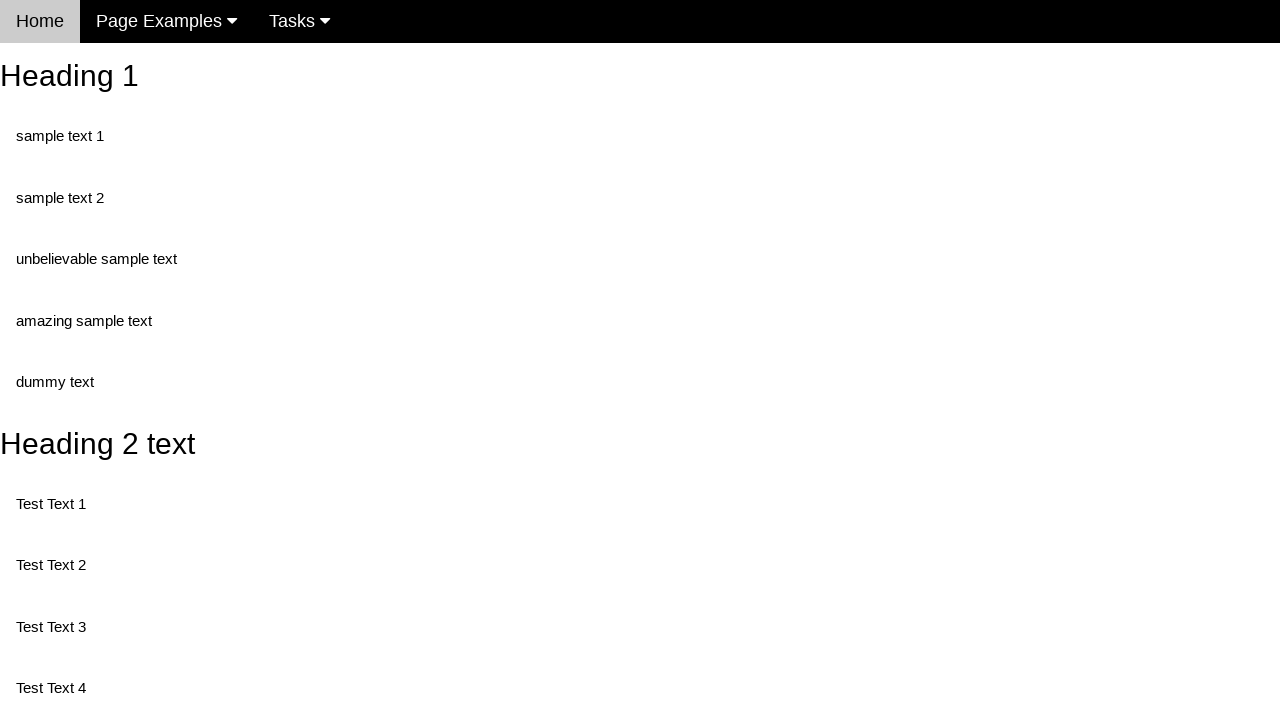

Retrieved text from element 0: 'Test Text 1'
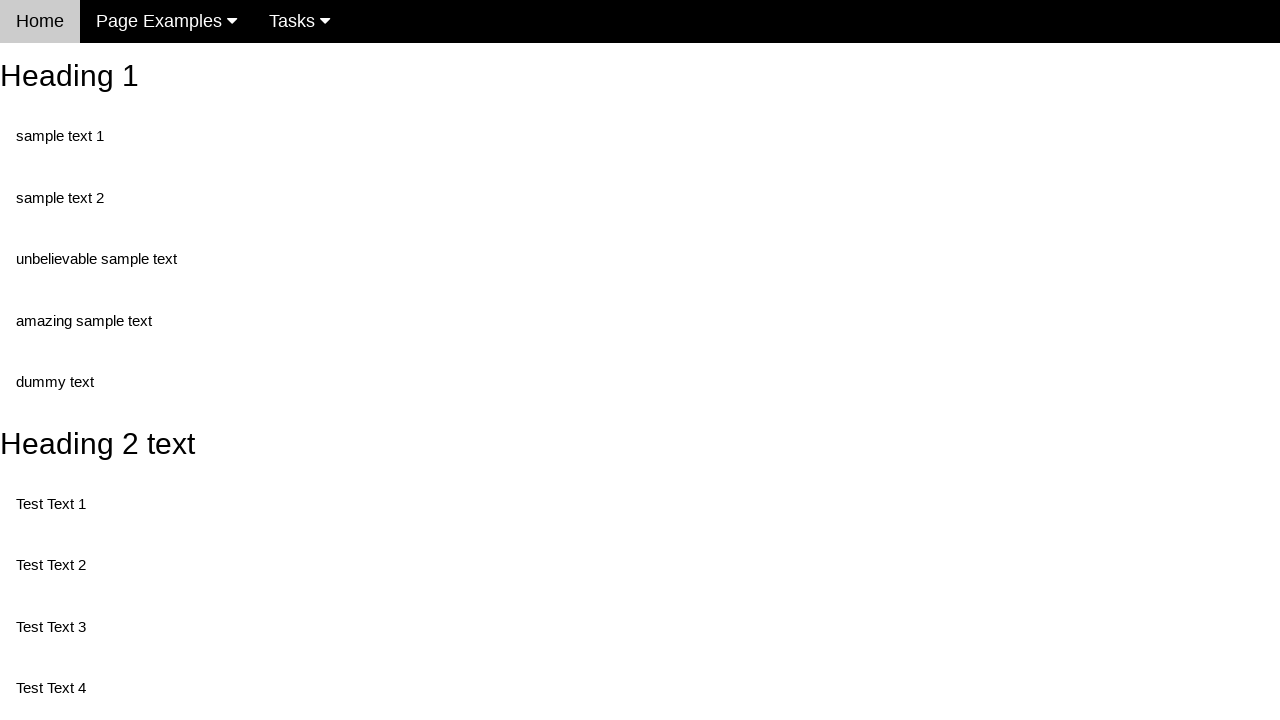

Retrieved text from element 1: 'Test Text 3'
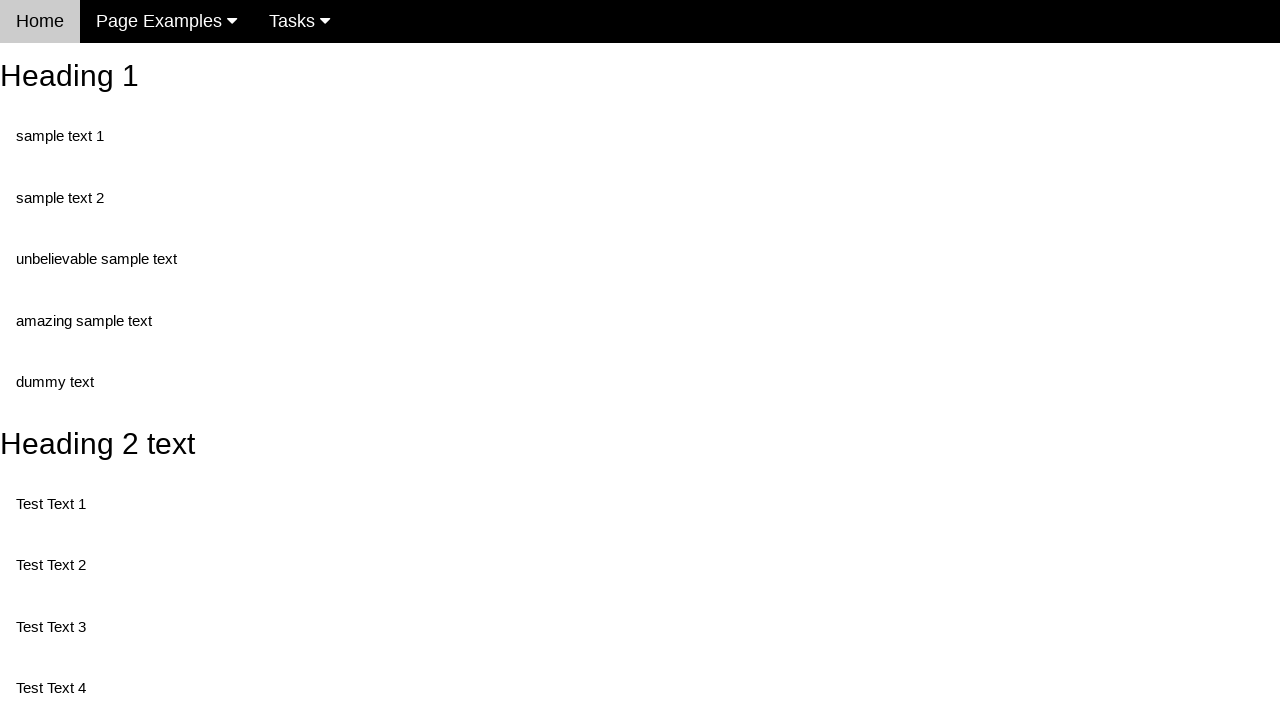

Retrieved text from element 2: 'Test Text 4'
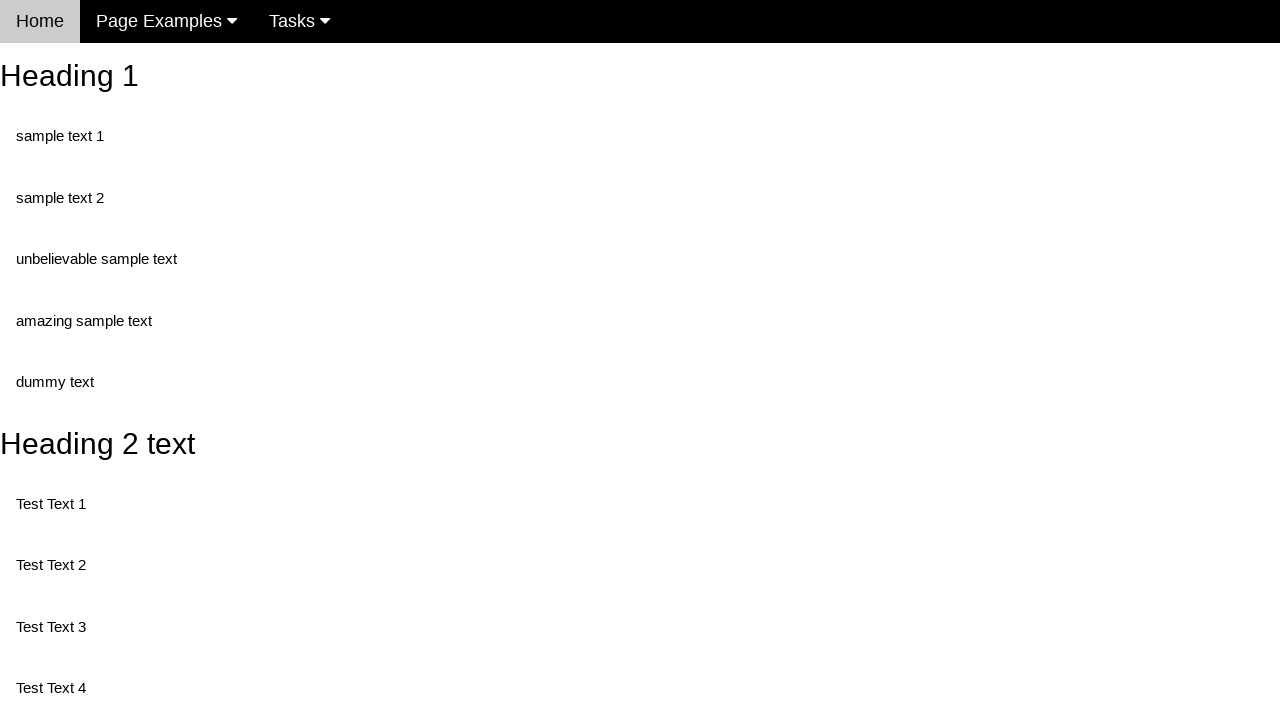

Retrieved text from element 3: 'Test Text 5'
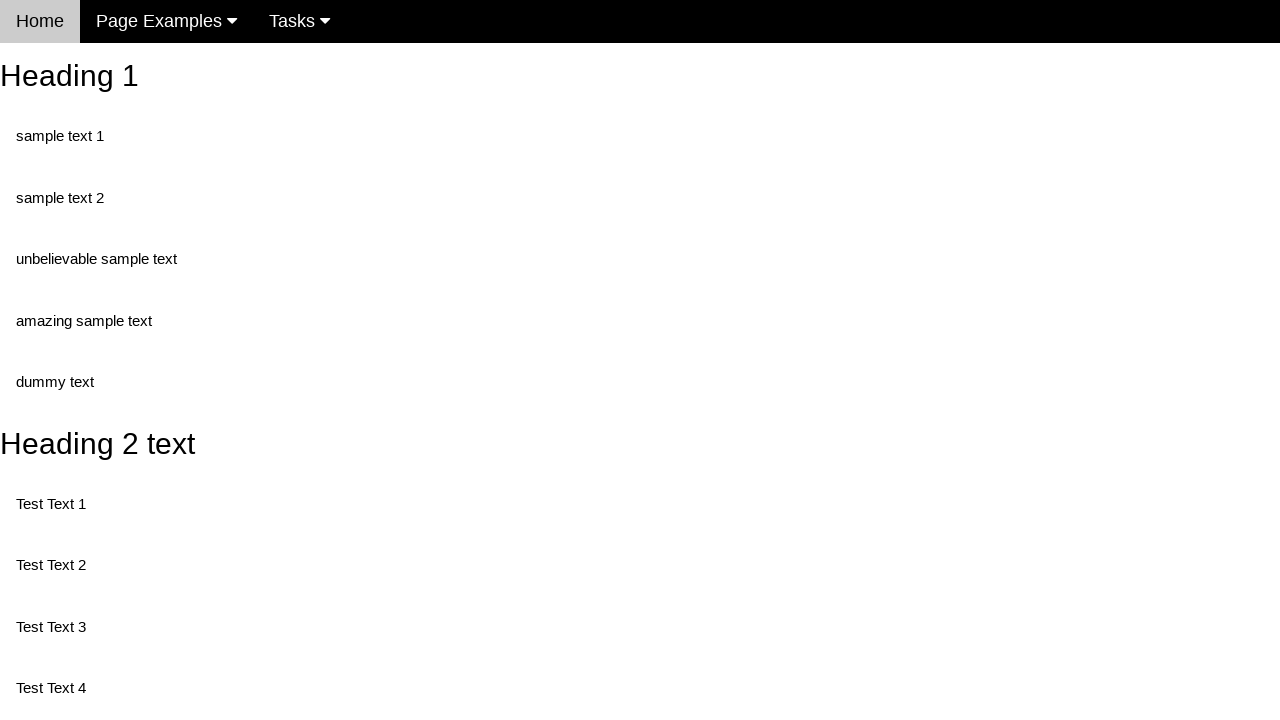

Retrieved text from element 4: 'Test Text 6'
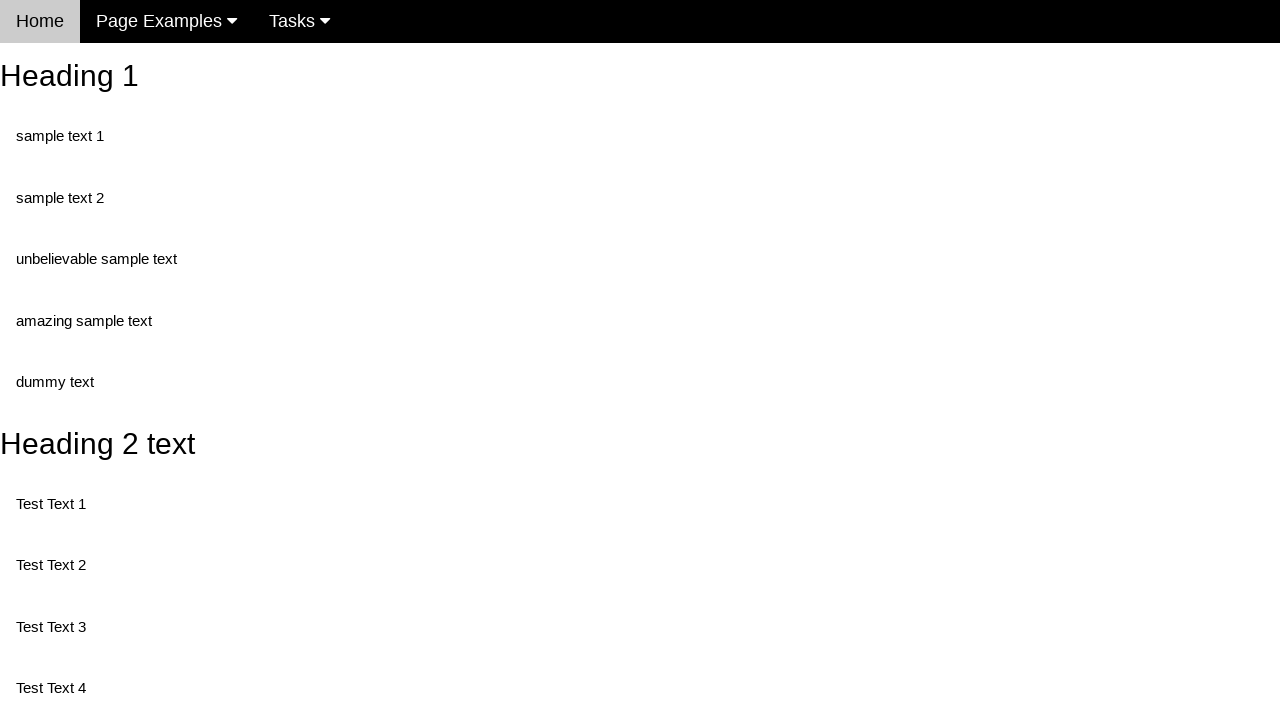

Retrieved third element's text: 'Test Text 4'
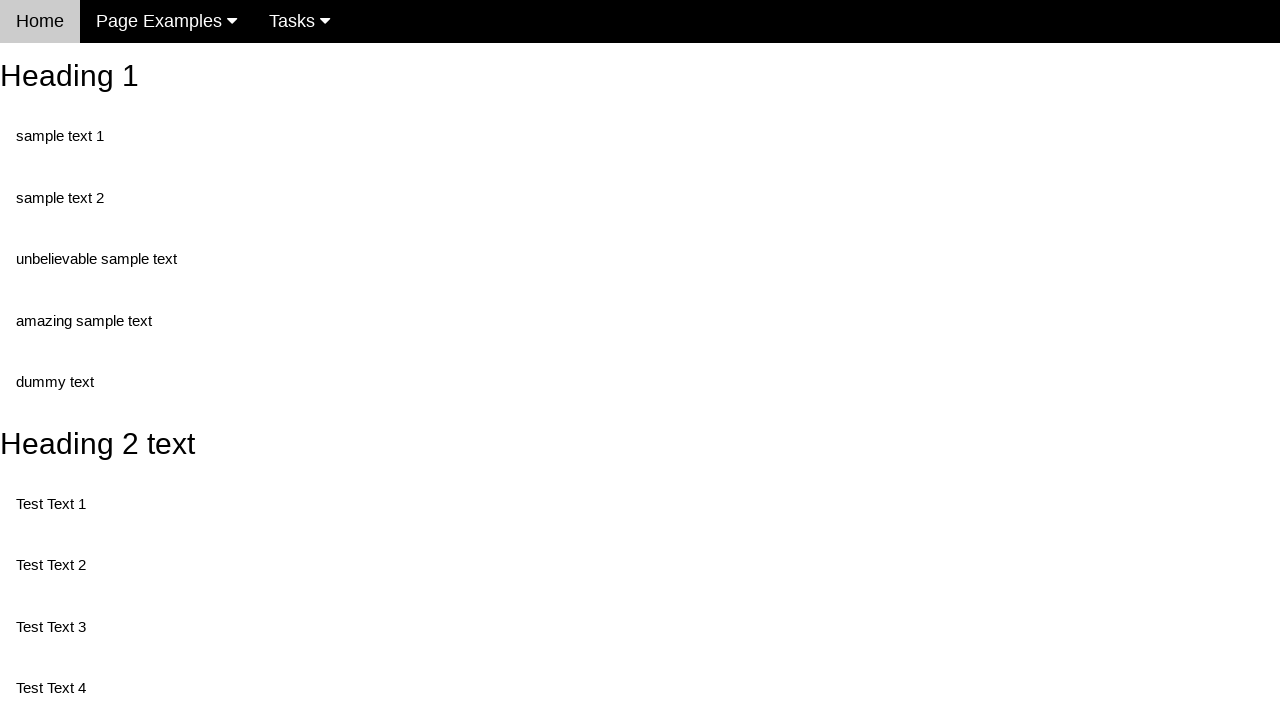

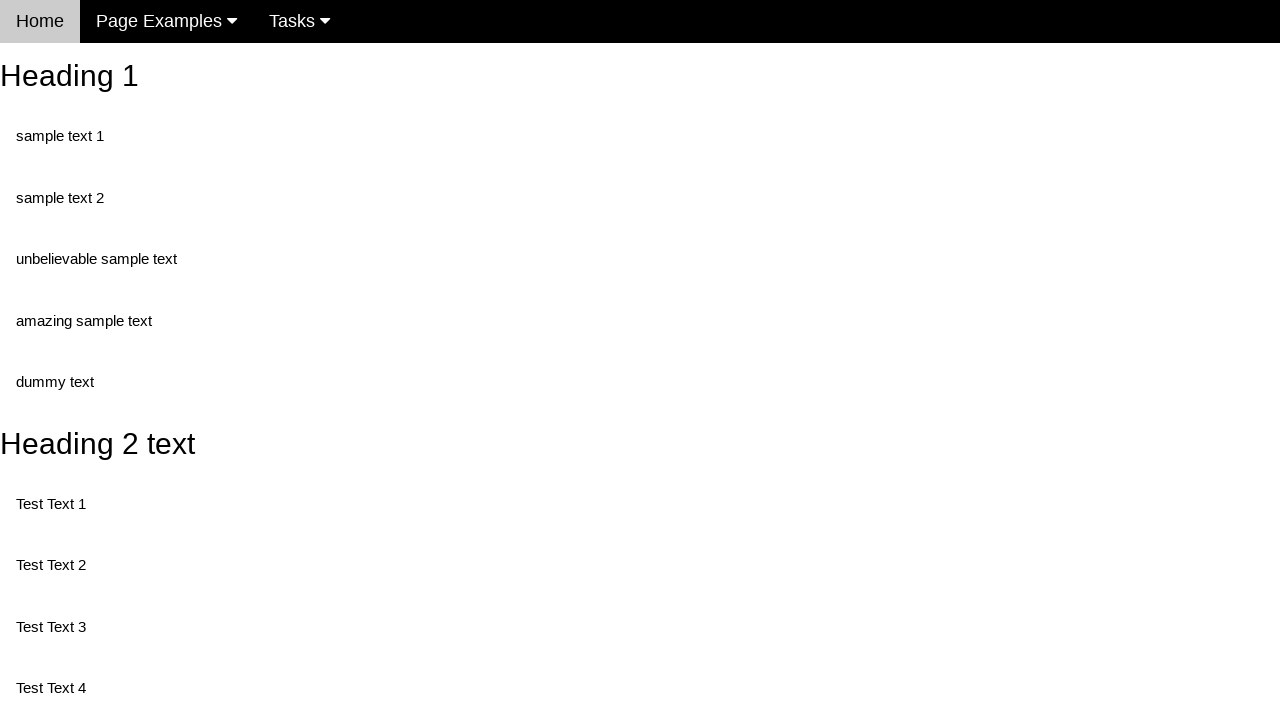